Tests an e-commerce checkout flow by adding an item to cart, proceeding to checkout, applying a promo code, and placing an order

Starting URL: https://rahulshettyacademy.com/seleniumPractise

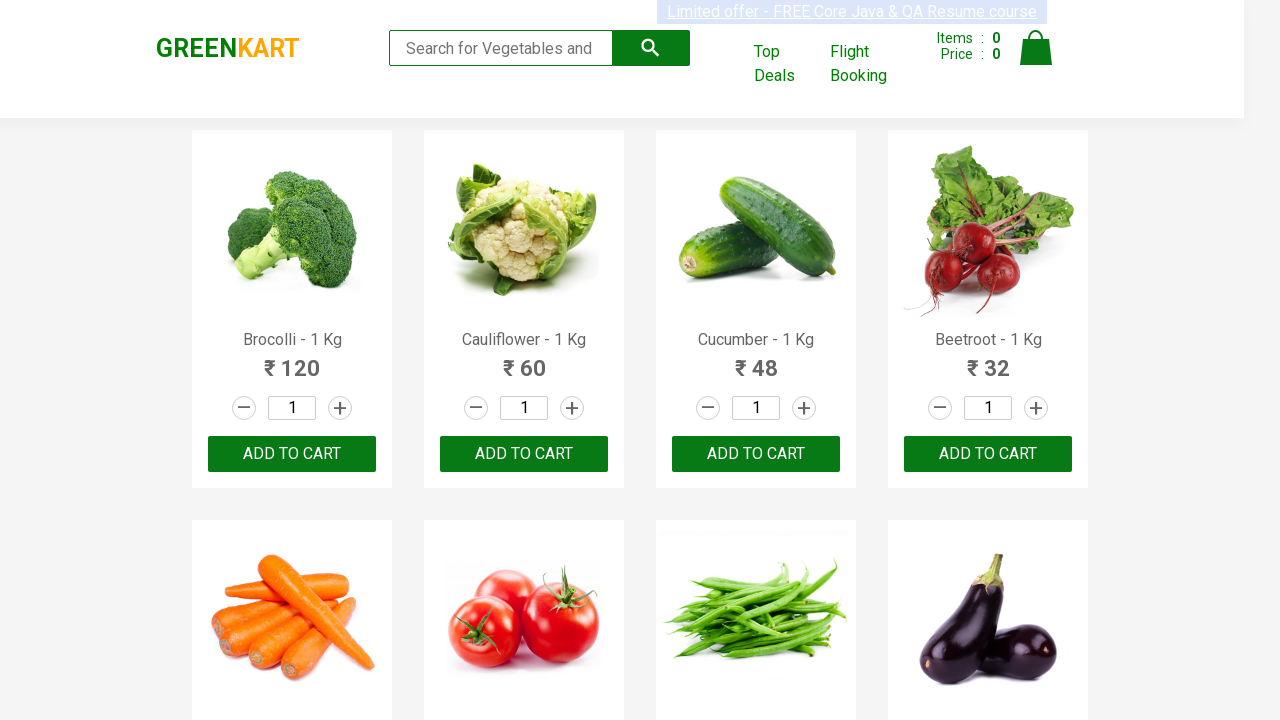

Clicked first ADD TO CART button to add item to cart at (292, 454) on (//*[text()='ADD TO CART'])[1]
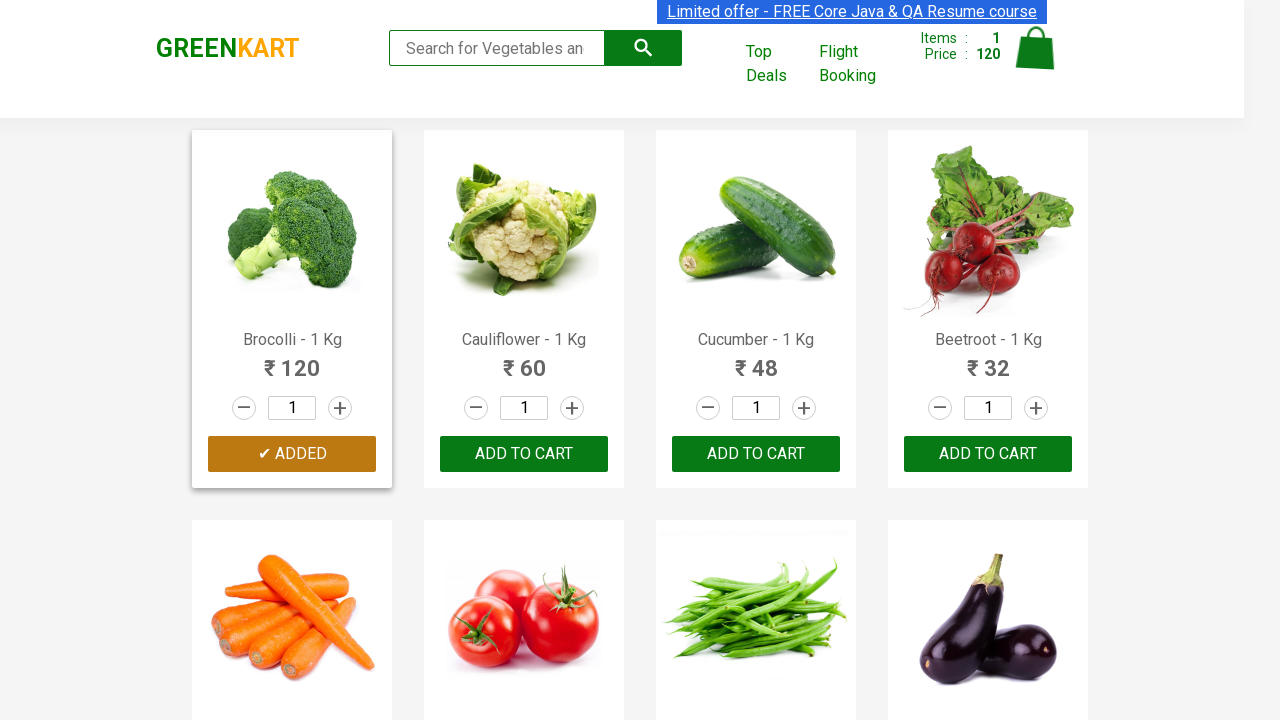

Clicked cart icon to view cart at (1036, 48) on xpath=//*[@alt='Cart']
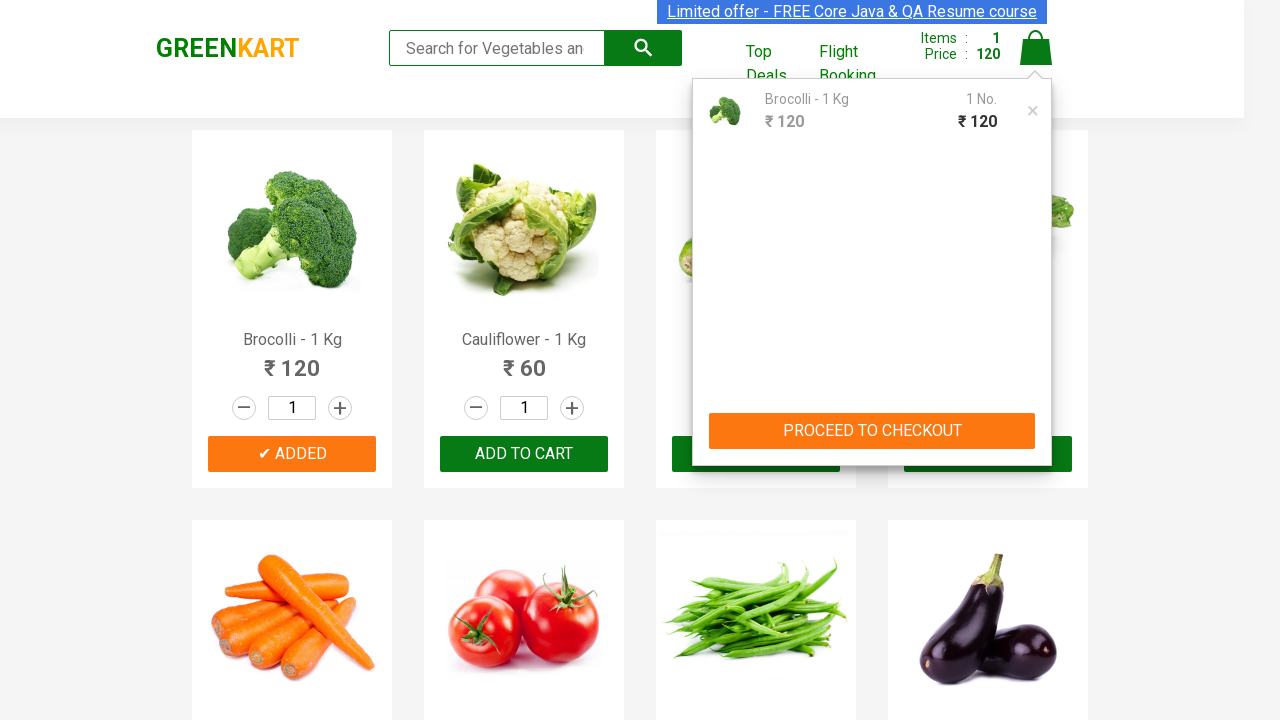

Clicked PROCEED TO CHECKOUT button at (872, 431) on xpath=//*[text()='PROCEED TO CHECKOUT']
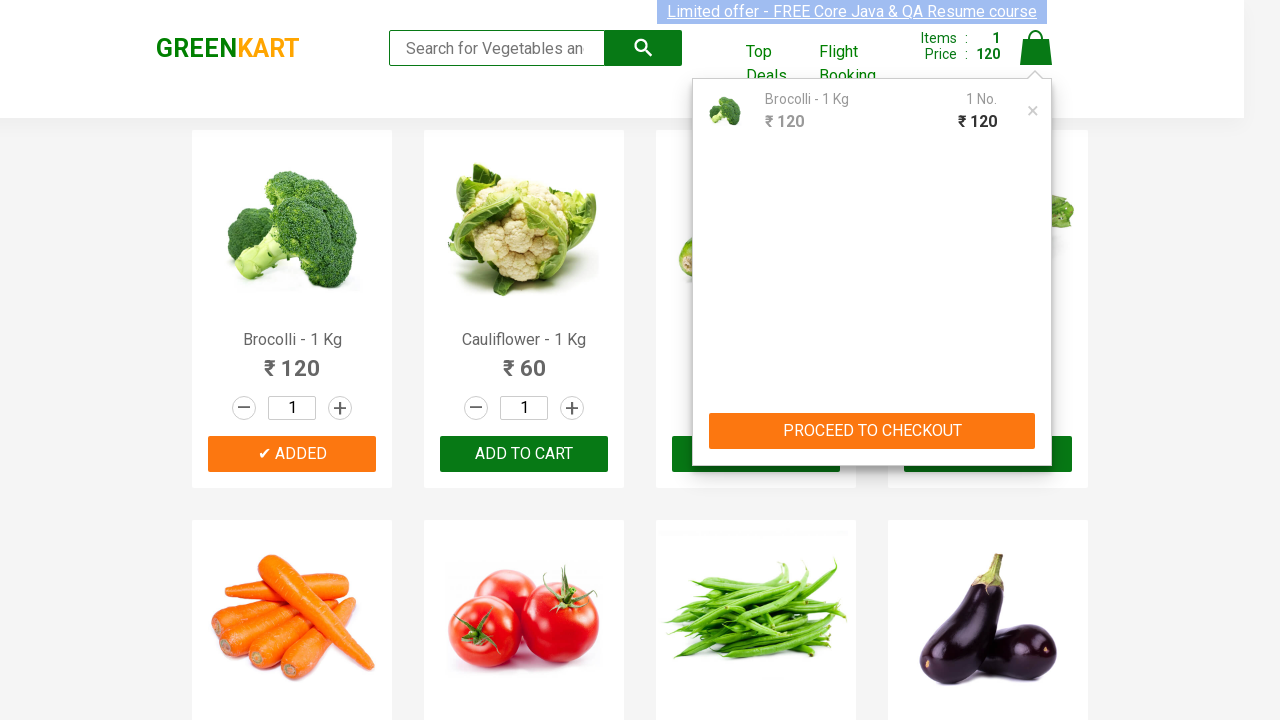

Entered promo code 'rahulshettyacademy' on .promoCode
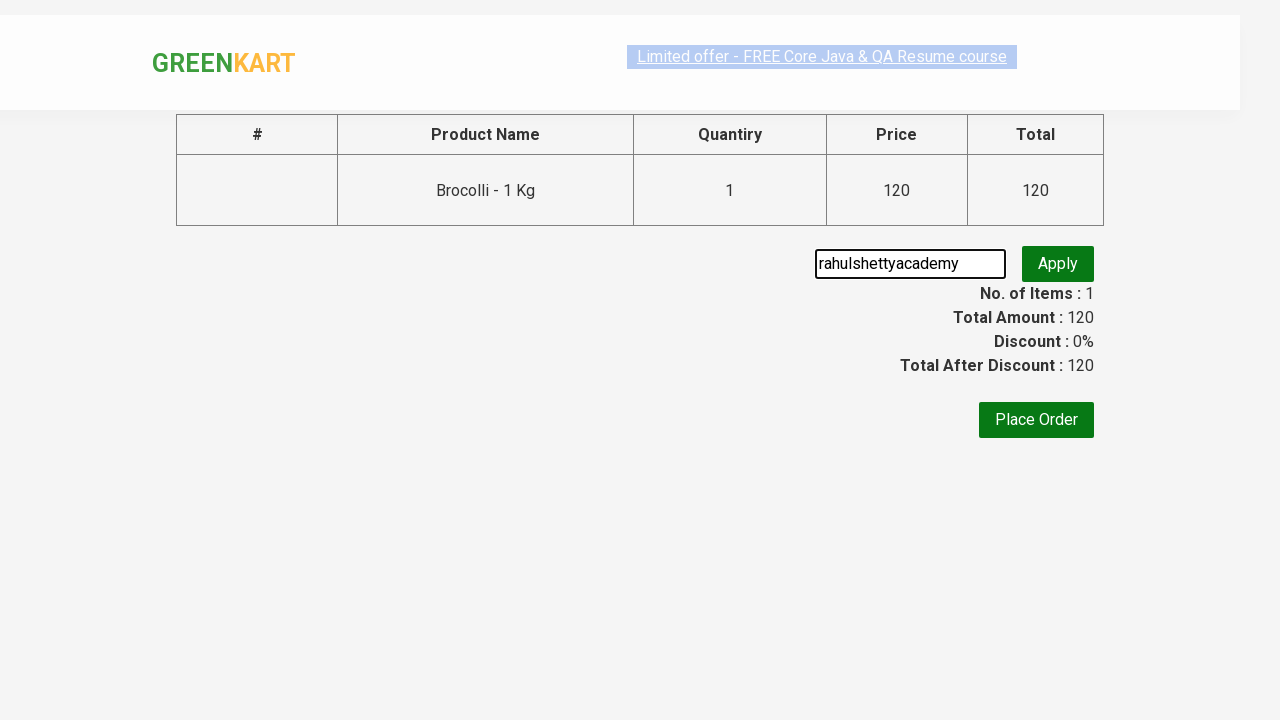

Clicked Apply button to apply promo code at (1058, 264) on .promoBtn
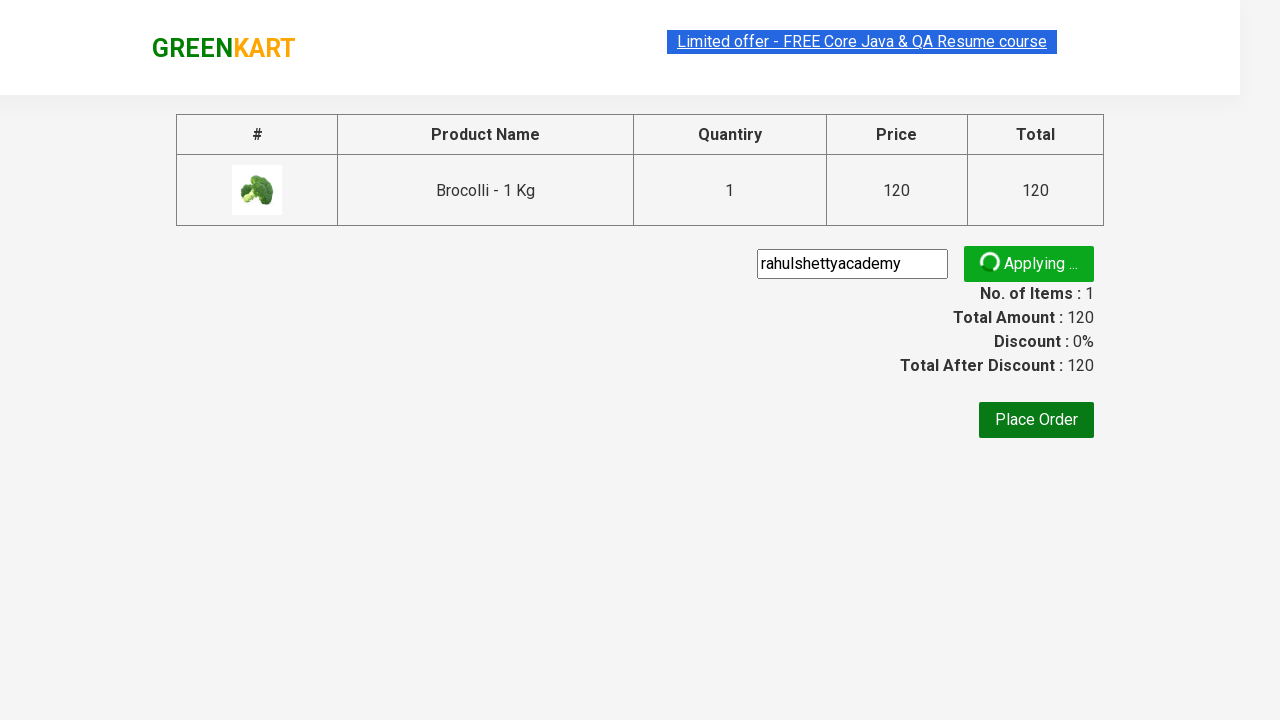

Promo info element became visible
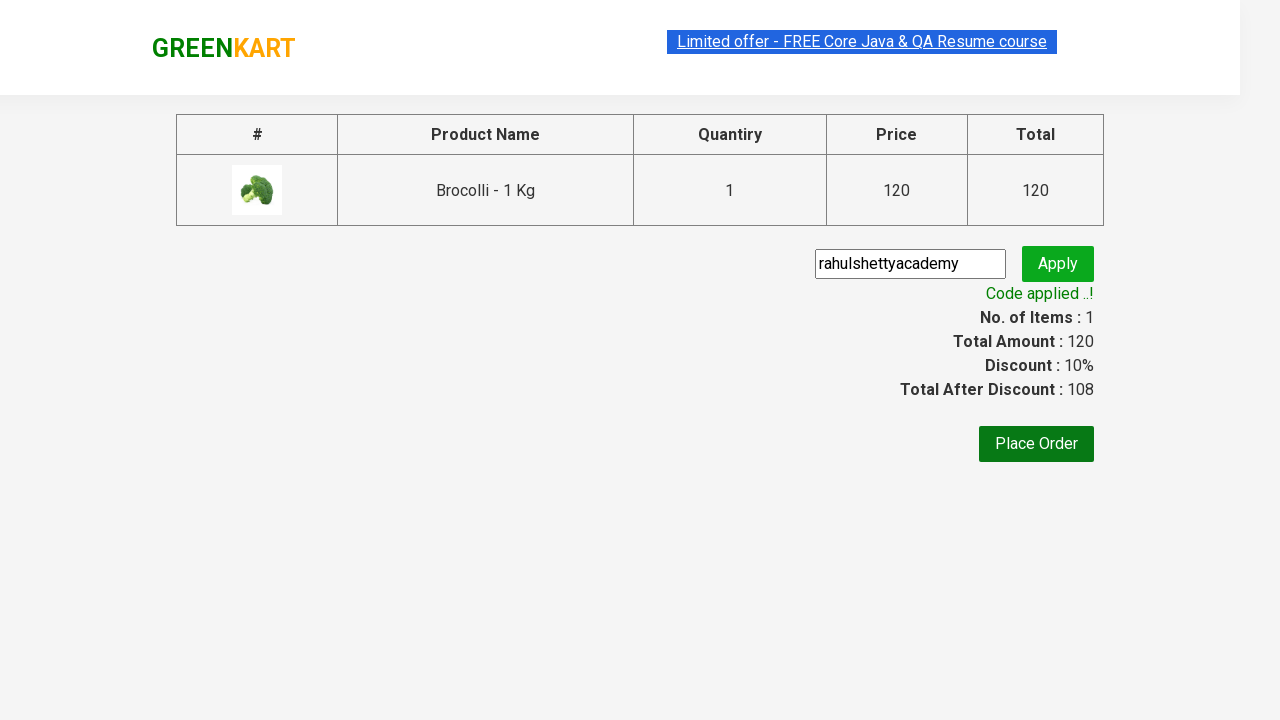

Retrieved promo information text: Code applied ..!
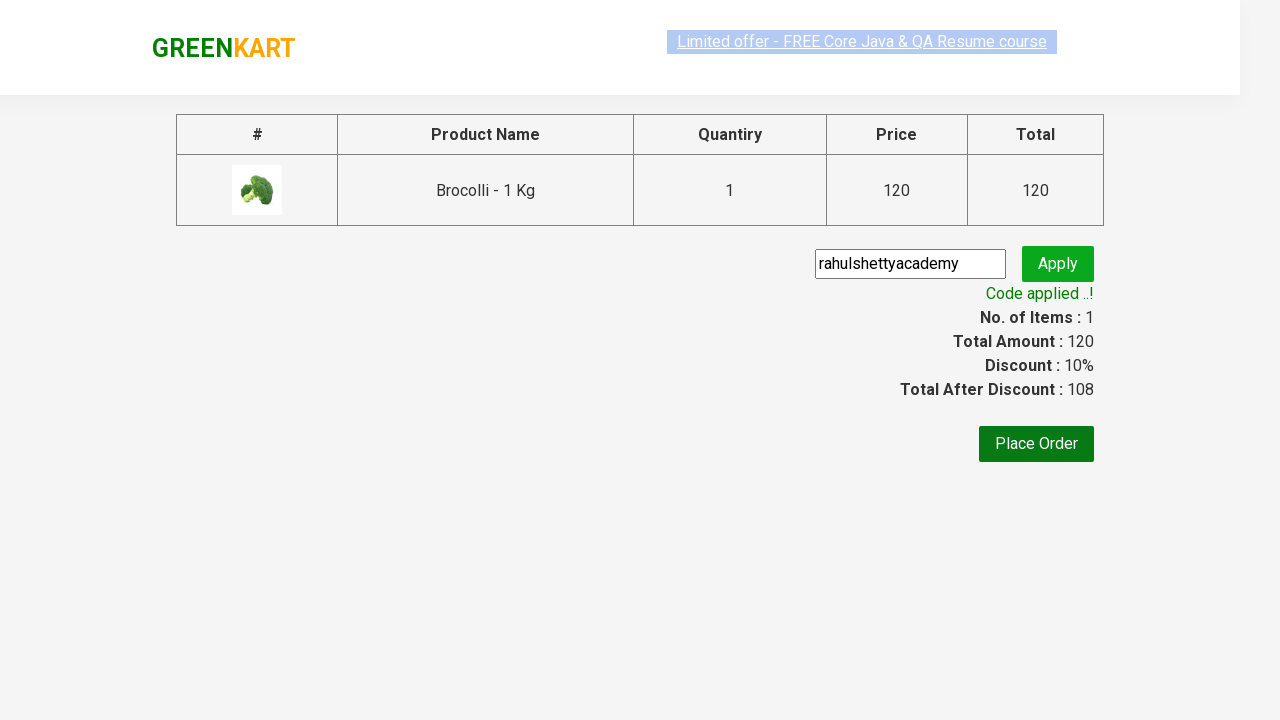

Clicked Place Order button to complete checkout at (1036, 444) on xpath=//*[text()='Place Order']
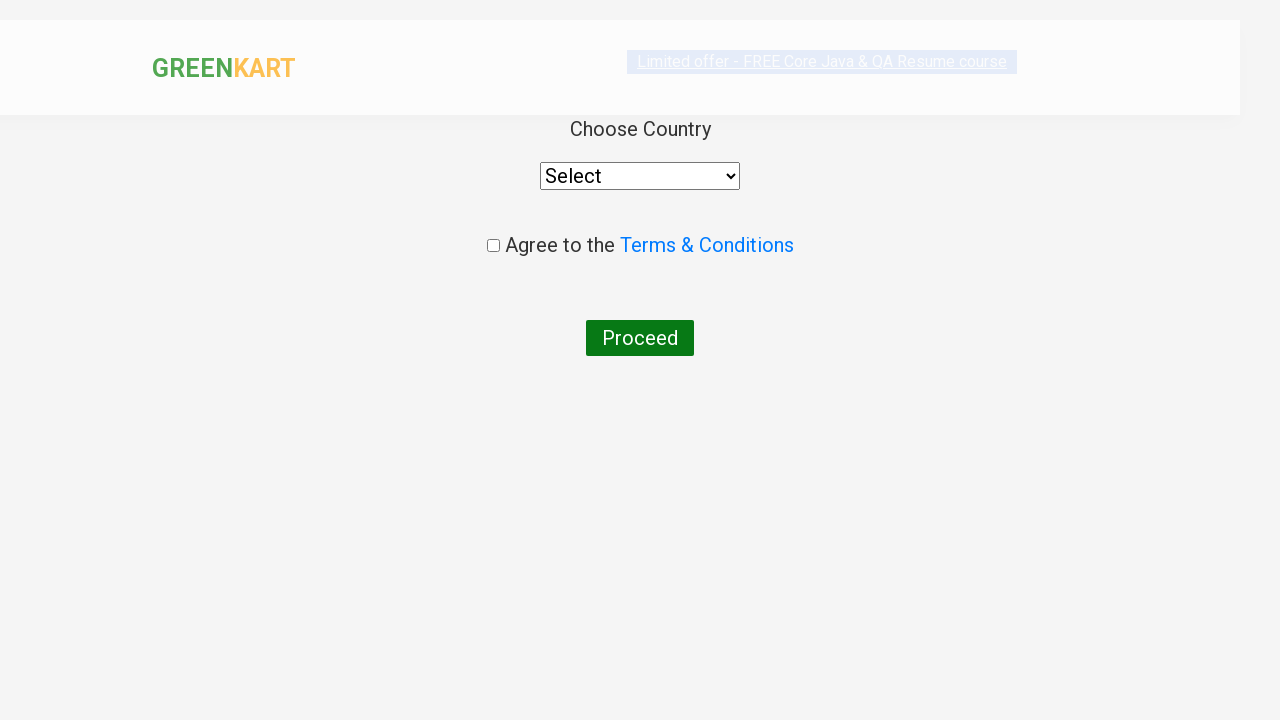

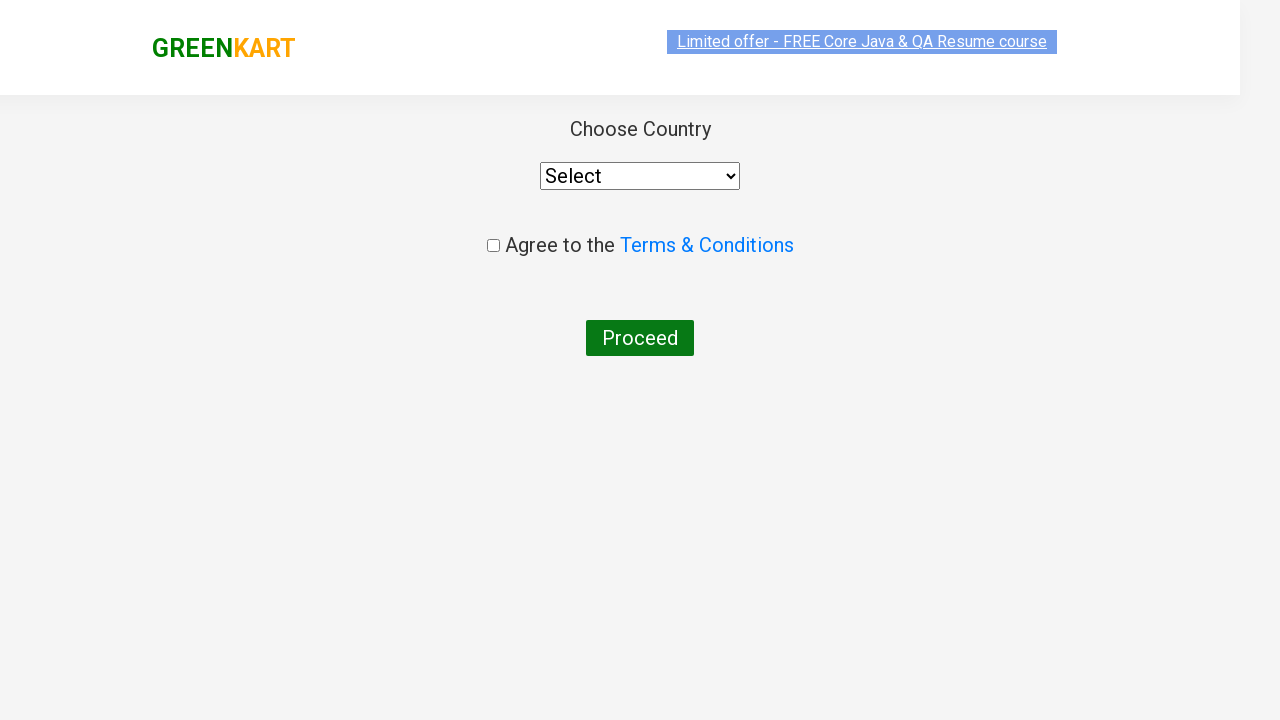